Tests navigation to home section by clicking the "Beranda" link and verifying the header is visible

Starting URL: https://healthify-reactapp.vercel.app/

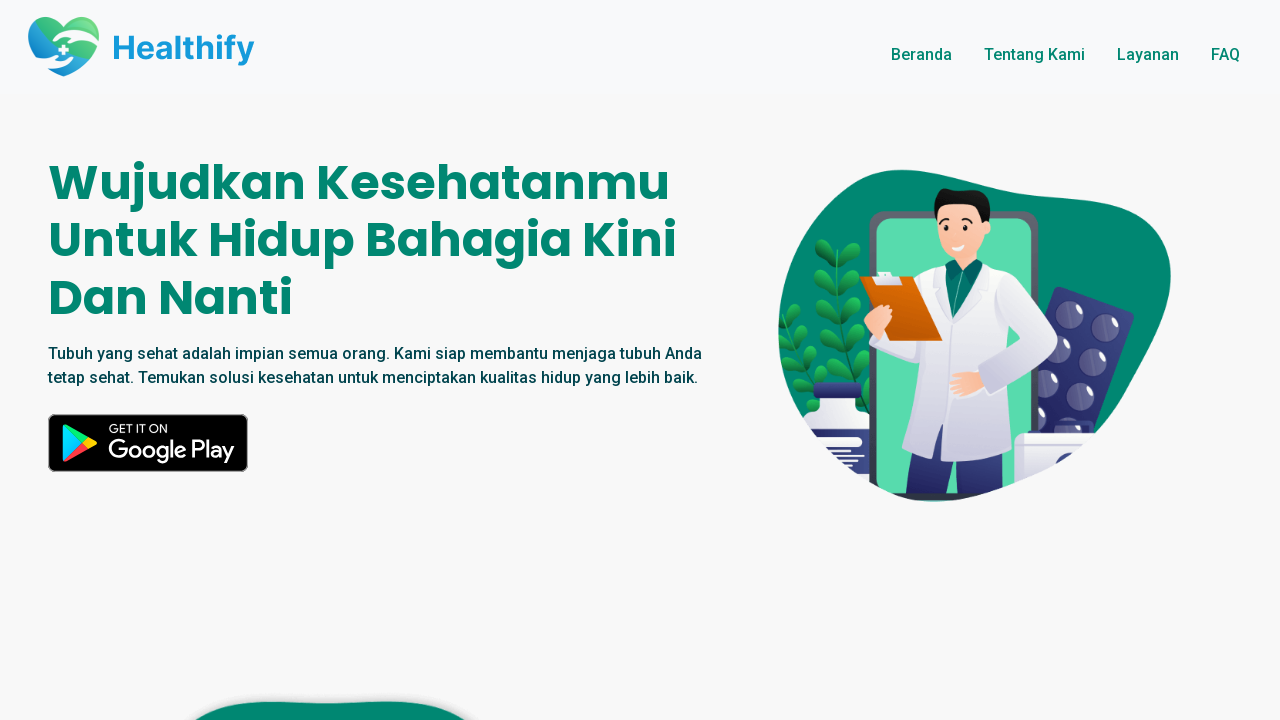

Clicked on Beranda link to navigate to home section at (922, 54) on text=Beranda
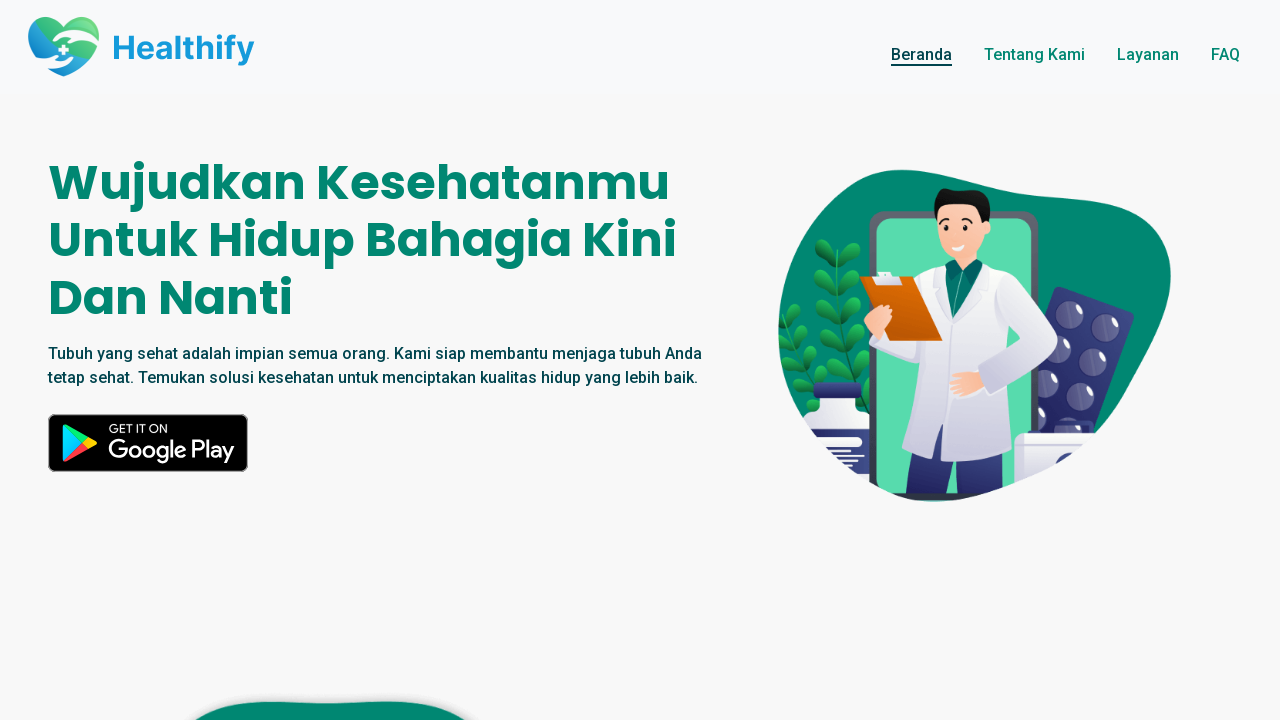

Verified home section header is visible
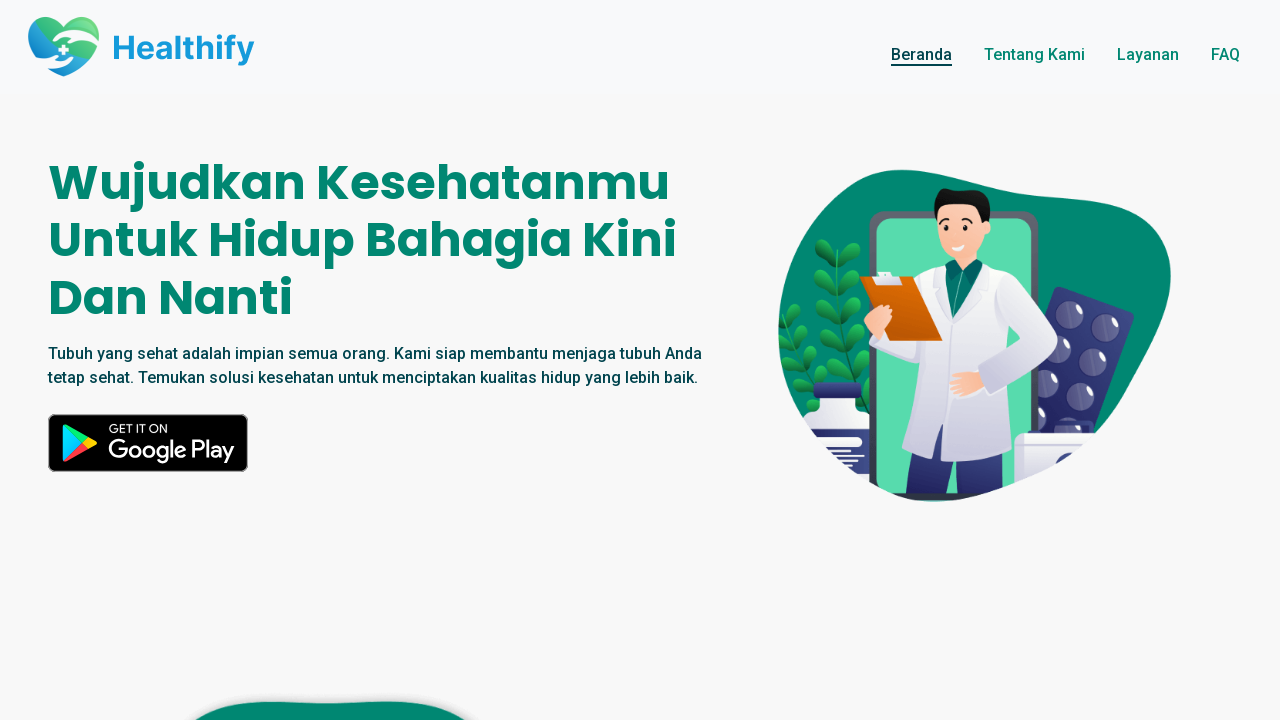

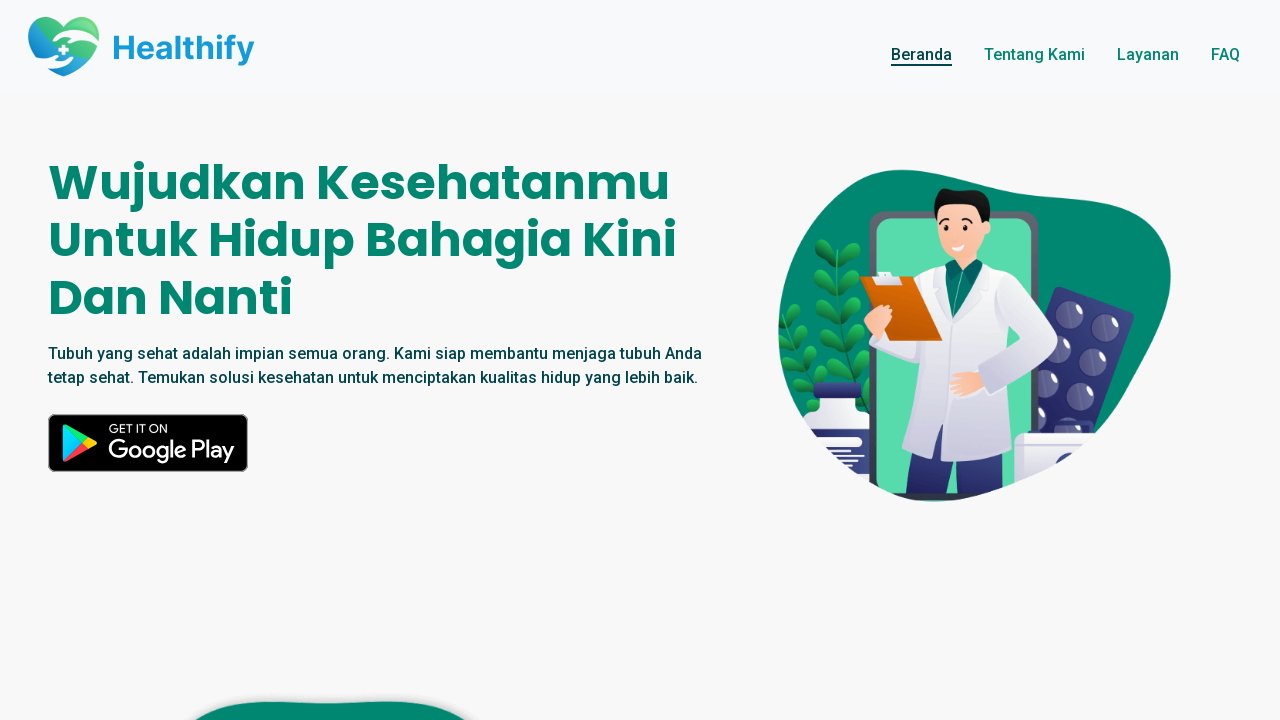